Tests that edits are saved when the input field loses focus (blur)

Starting URL: https://demo.playwright.dev/todomvc

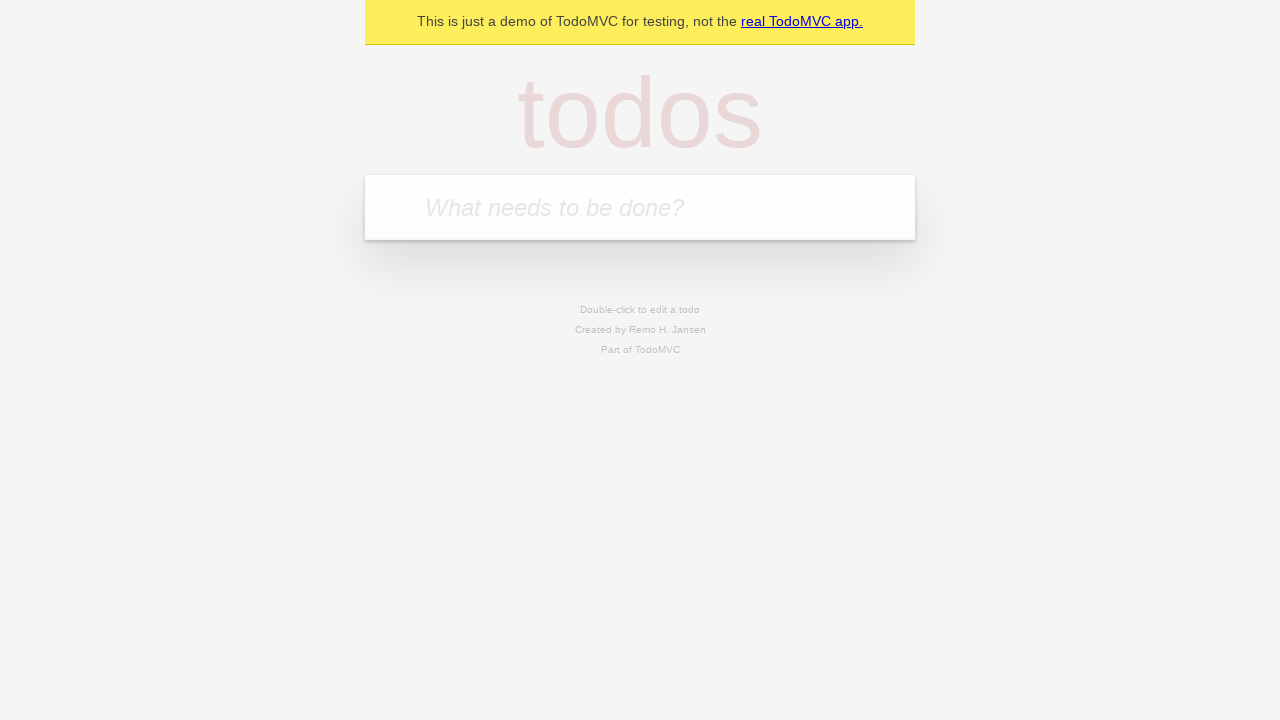

Filled new todo input with 'buy some cheese' on internal:attr=[placeholder="What needs to be done?"i]
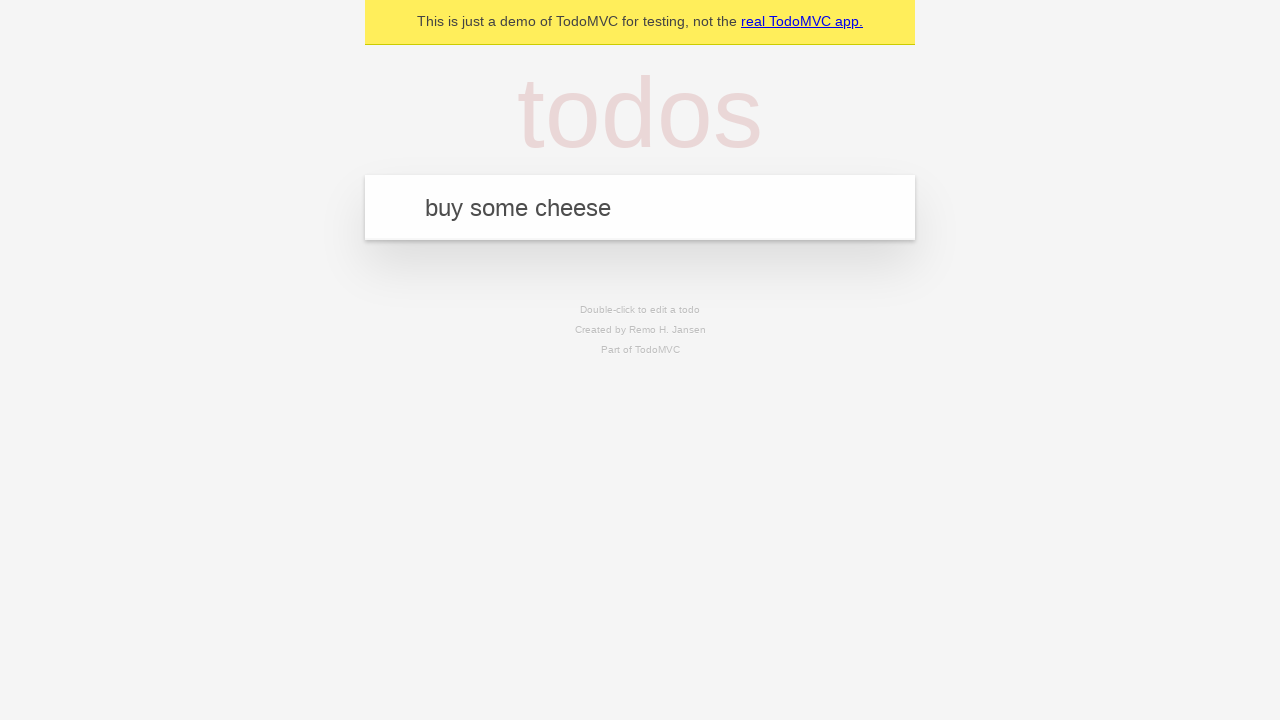

Pressed Enter to create first todo on internal:attr=[placeholder="What needs to be done?"i]
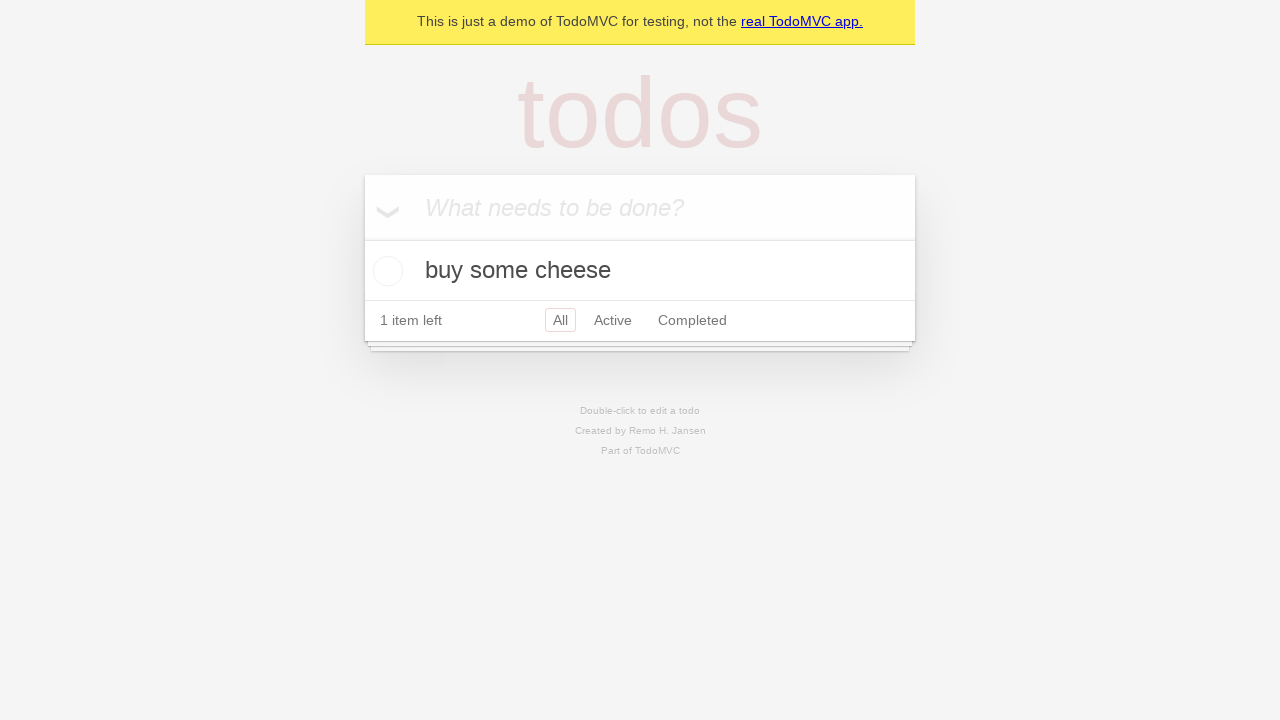

Filled new todo input with 'feed the cat' on internal:attr=[placeholder="What needs to be done?"i]
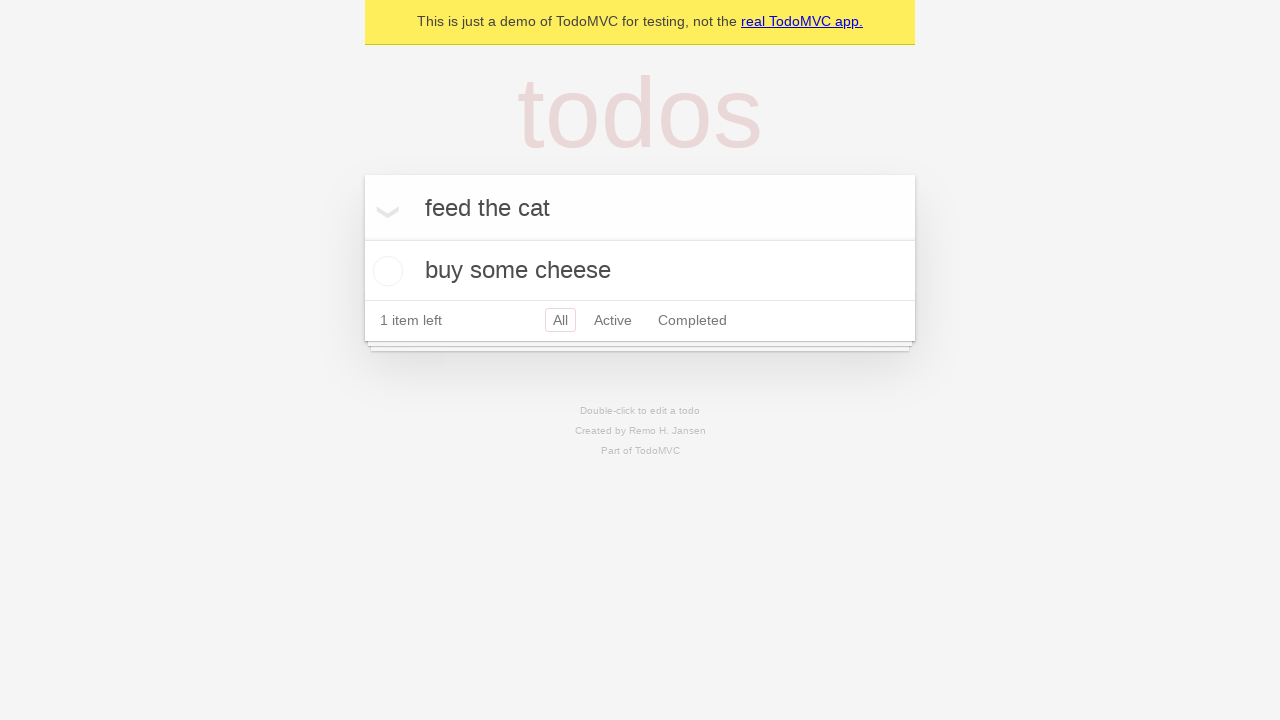

Pressed Enter to create second todo on internal:attr=[placeholder="What needs to be done?"i]
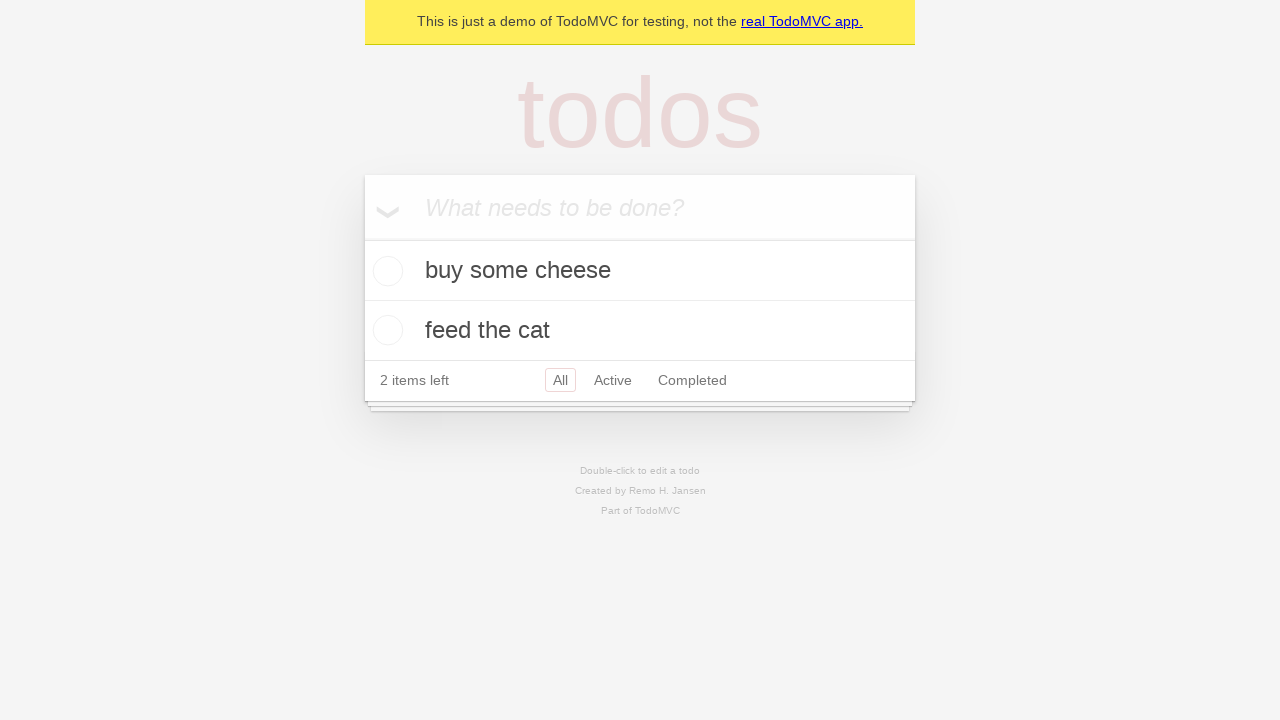

Filled new todo input with 'book a doctors appointment' on internal:attr=[placeholder="What needs to be done?"i]
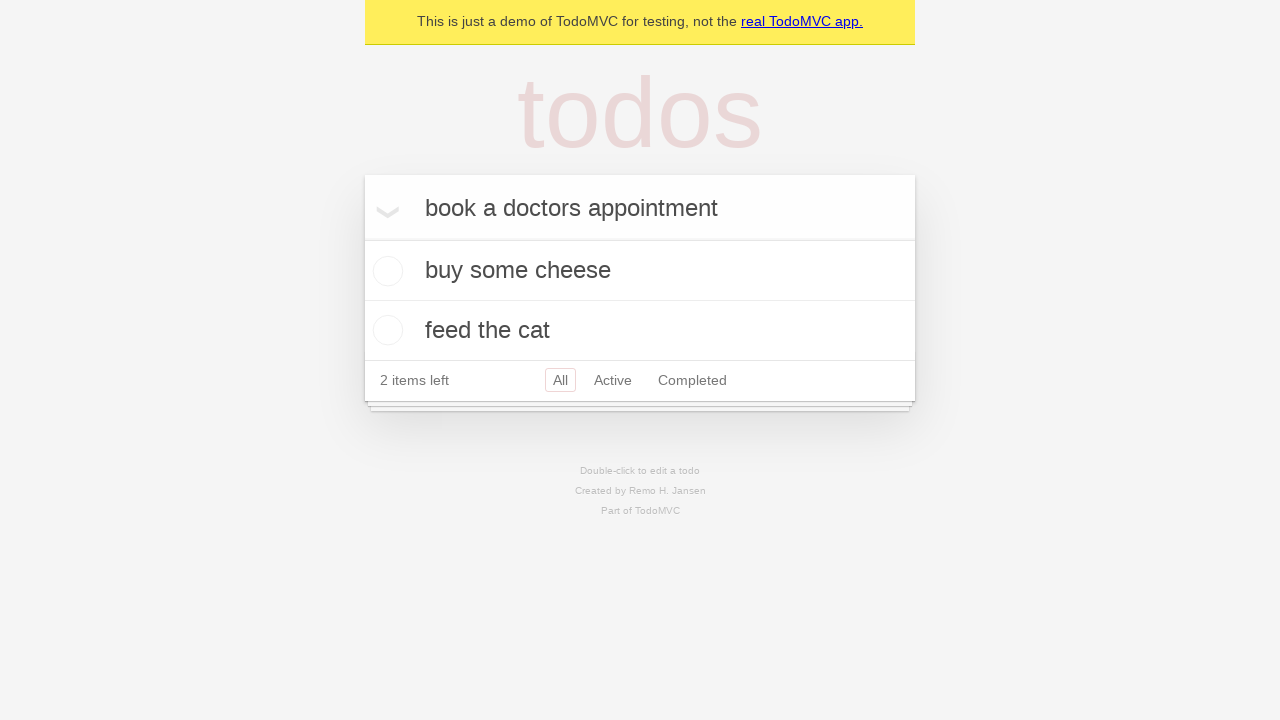

Pressed Enter to create third todo on internal:attr=[placeholder="What needs to be done?"i]
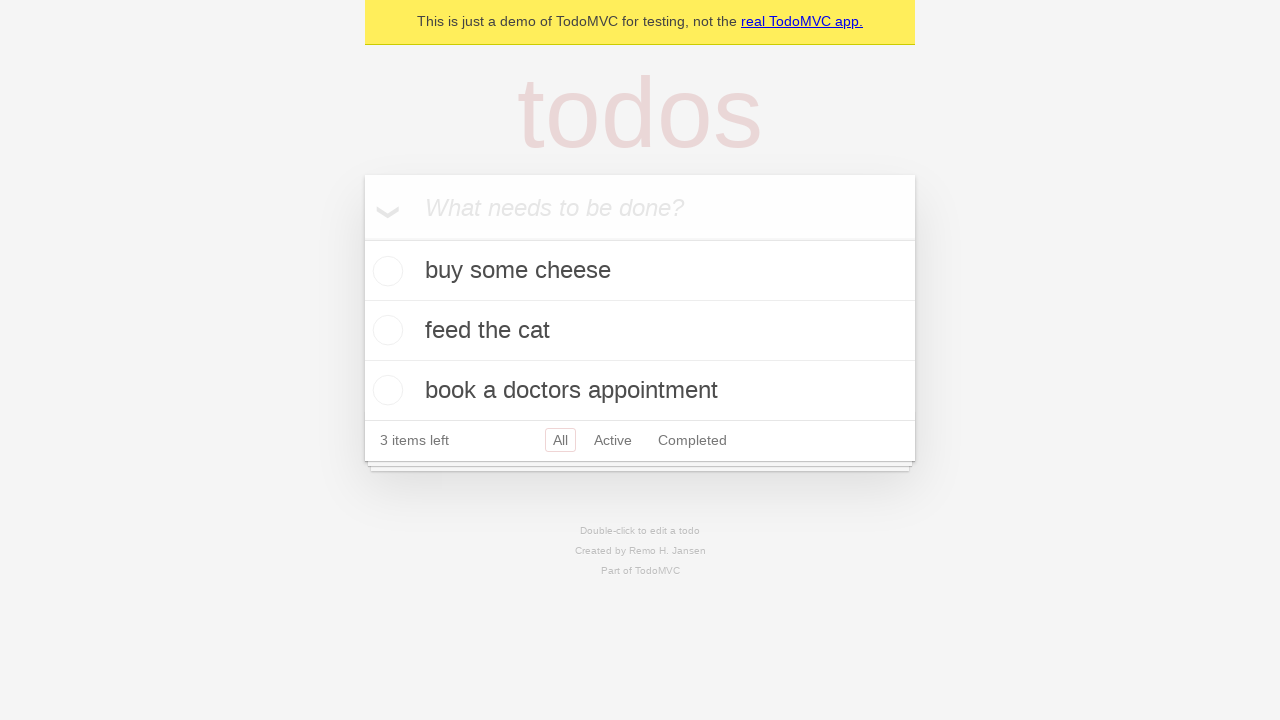

Double-clicked second todo item to enter edit mode at (640, 331) on internal:testid=[data-testid="todo-item"s] >> nth=1
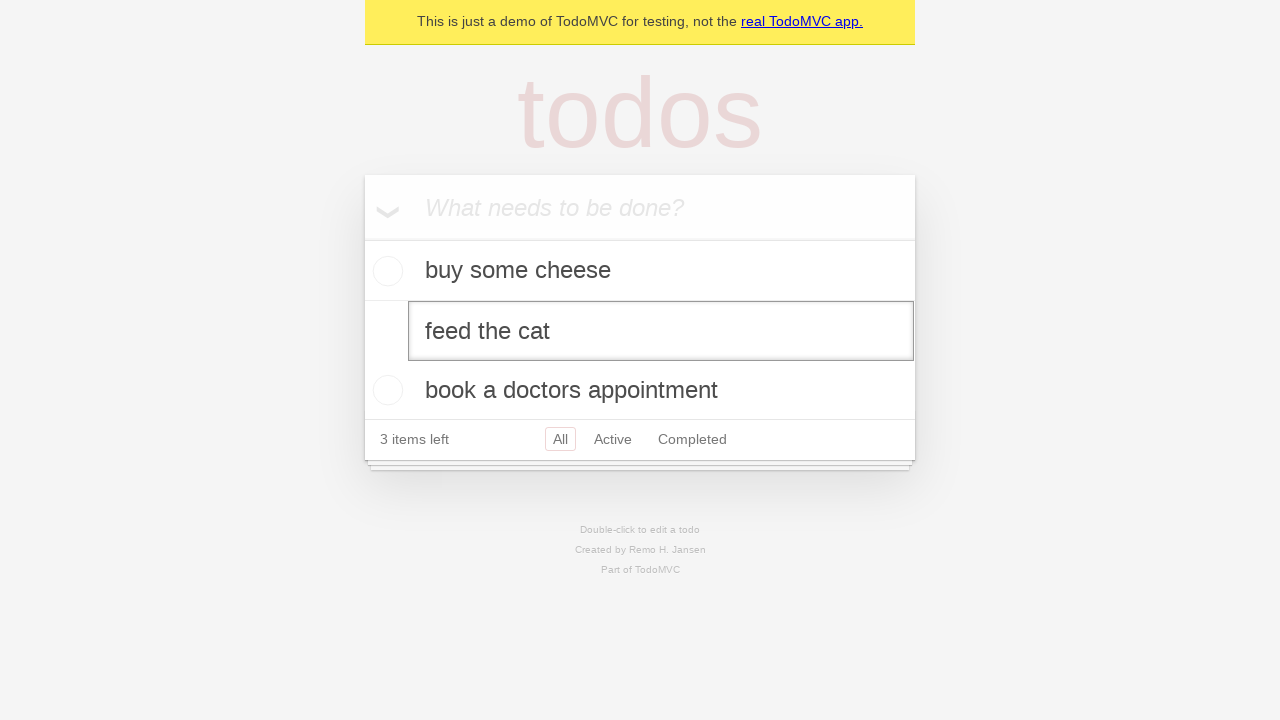

Filled edit field with 'buy some sausages' on internal:testid=[data-testid="todo-item"s] >> nth=1 >> internal:role=textbox[nam
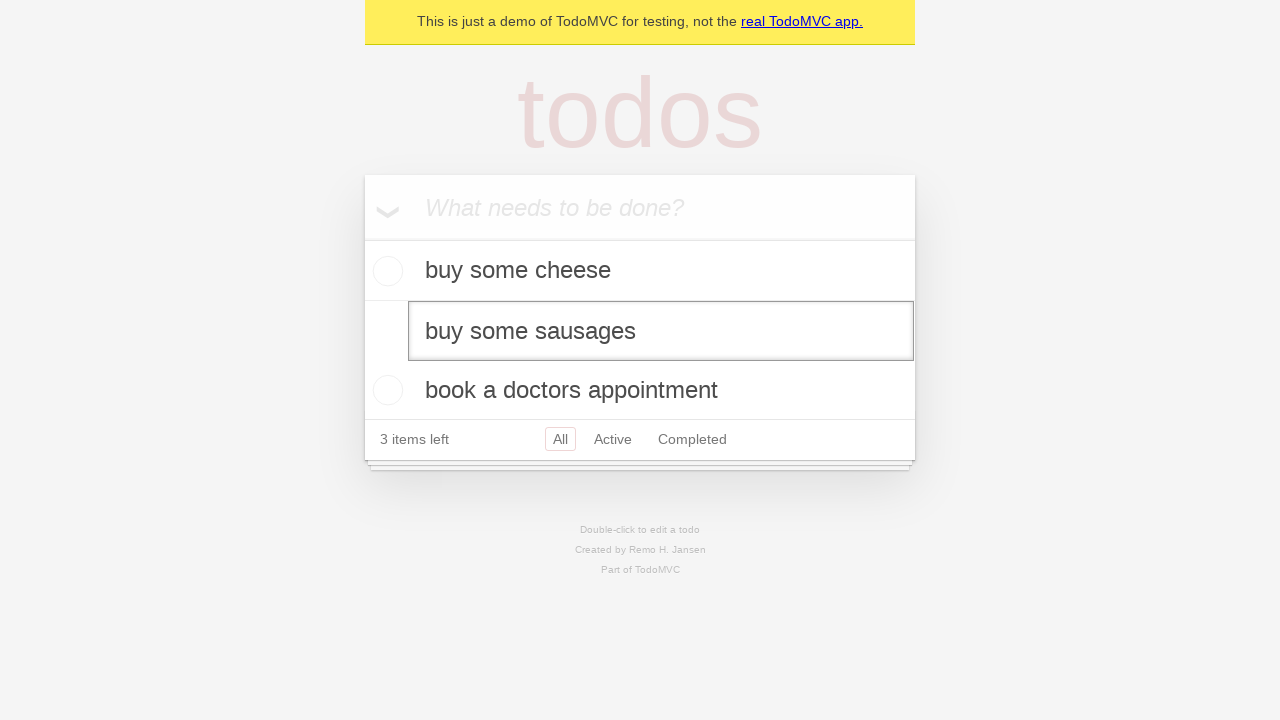

Dispatched blur event on edit field to save changes
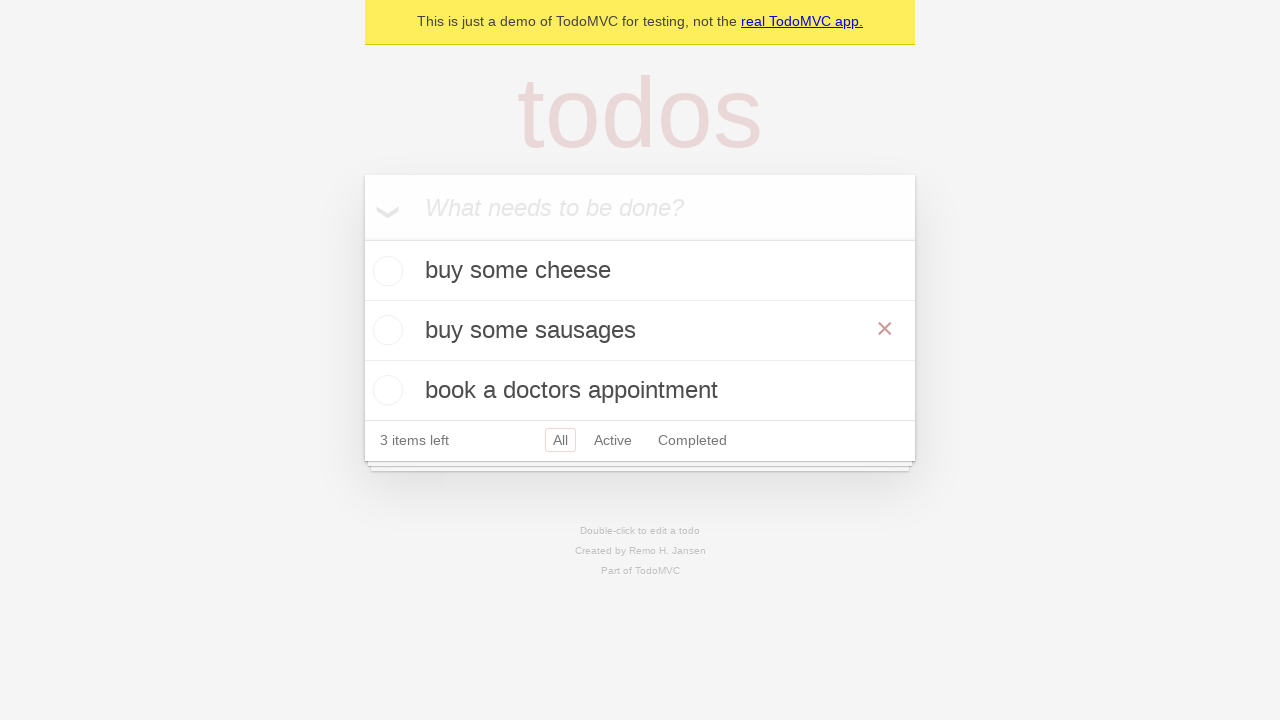

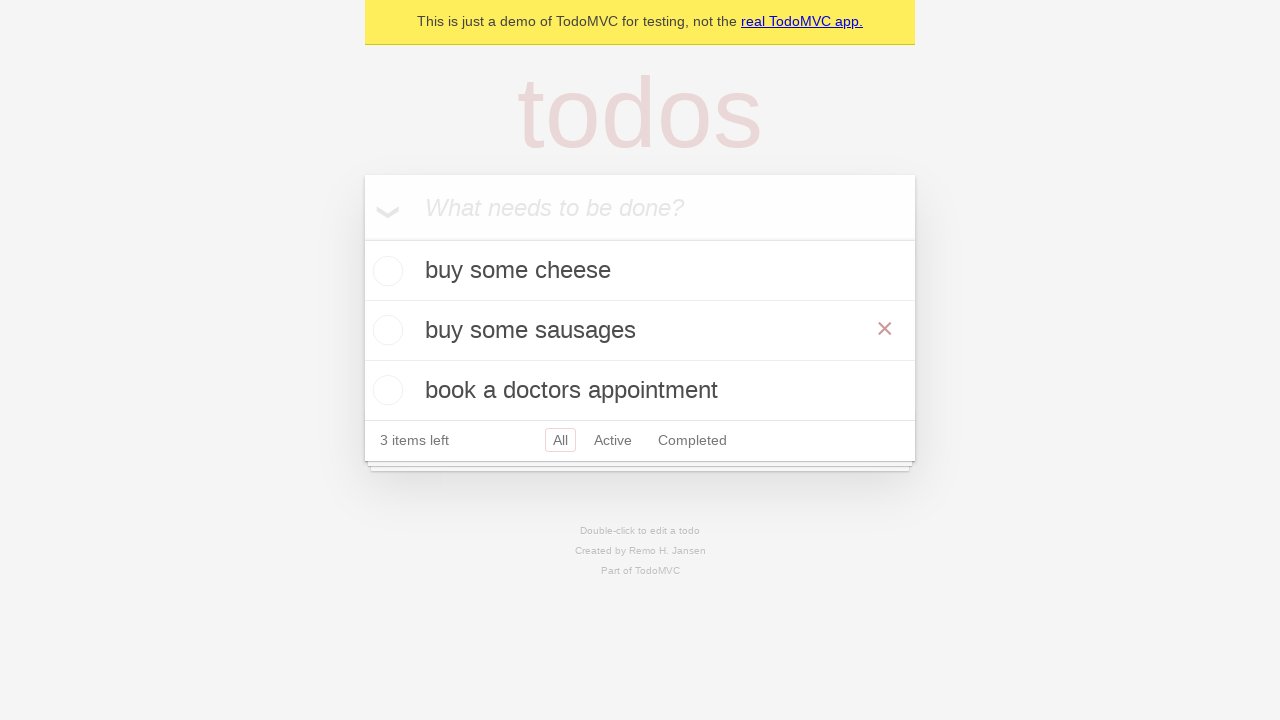